Tests drag and drop functionality by dragging a "Mobile Charger" element and dropping it onto the "Mobile Accessories" category

Starting URL: https://demoapps.qspiders.com/ui/dragDrop/dragToCorrect?sublist=1

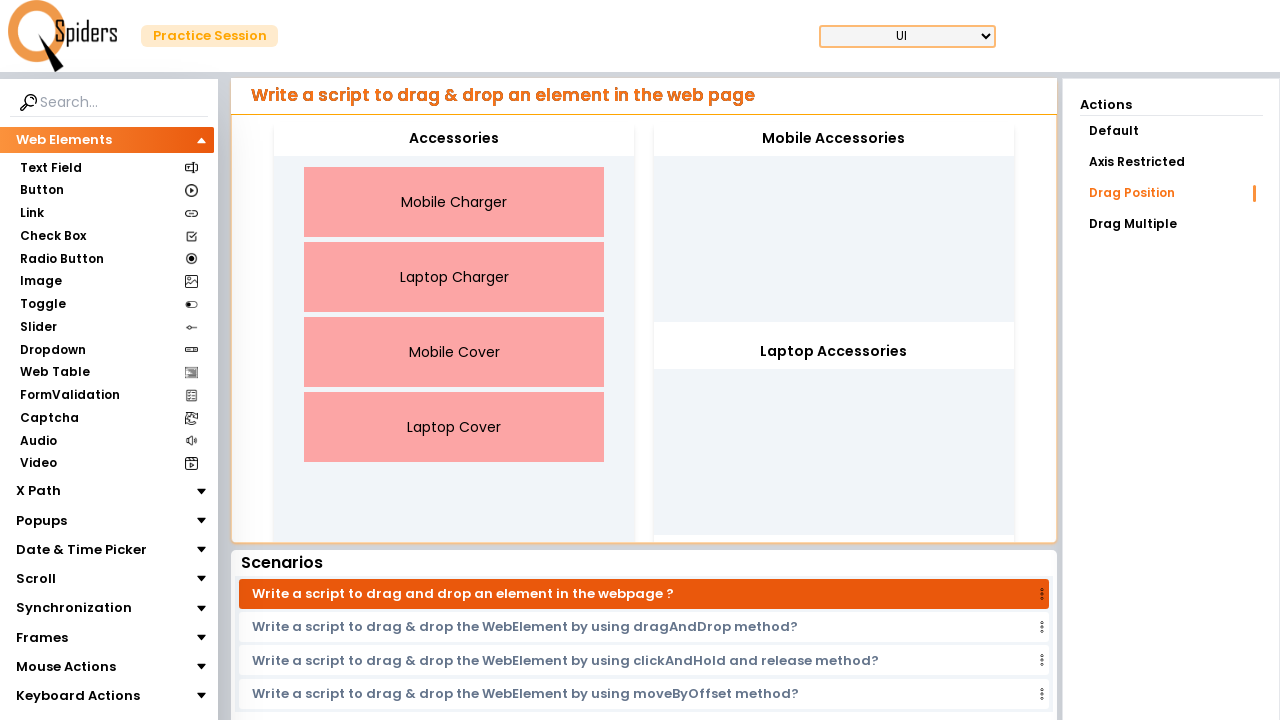

Located Mobile Charger drag source element
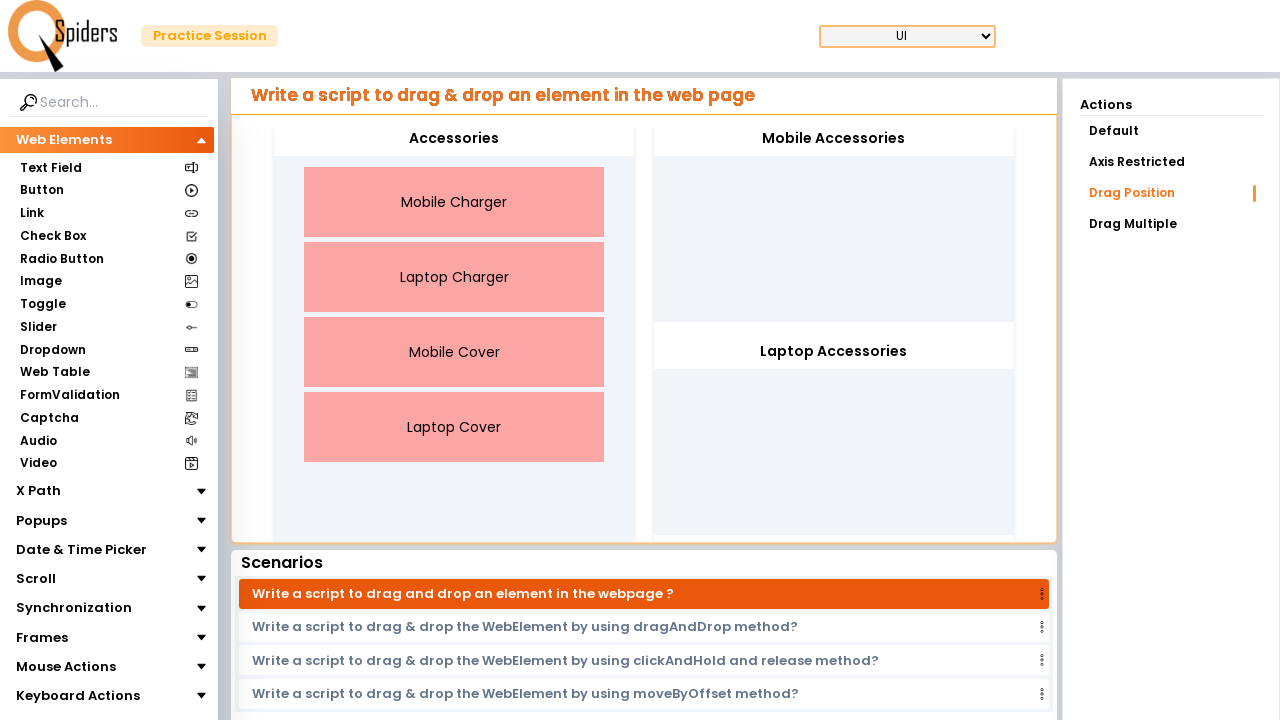

Located Mobile Accessories drop target element
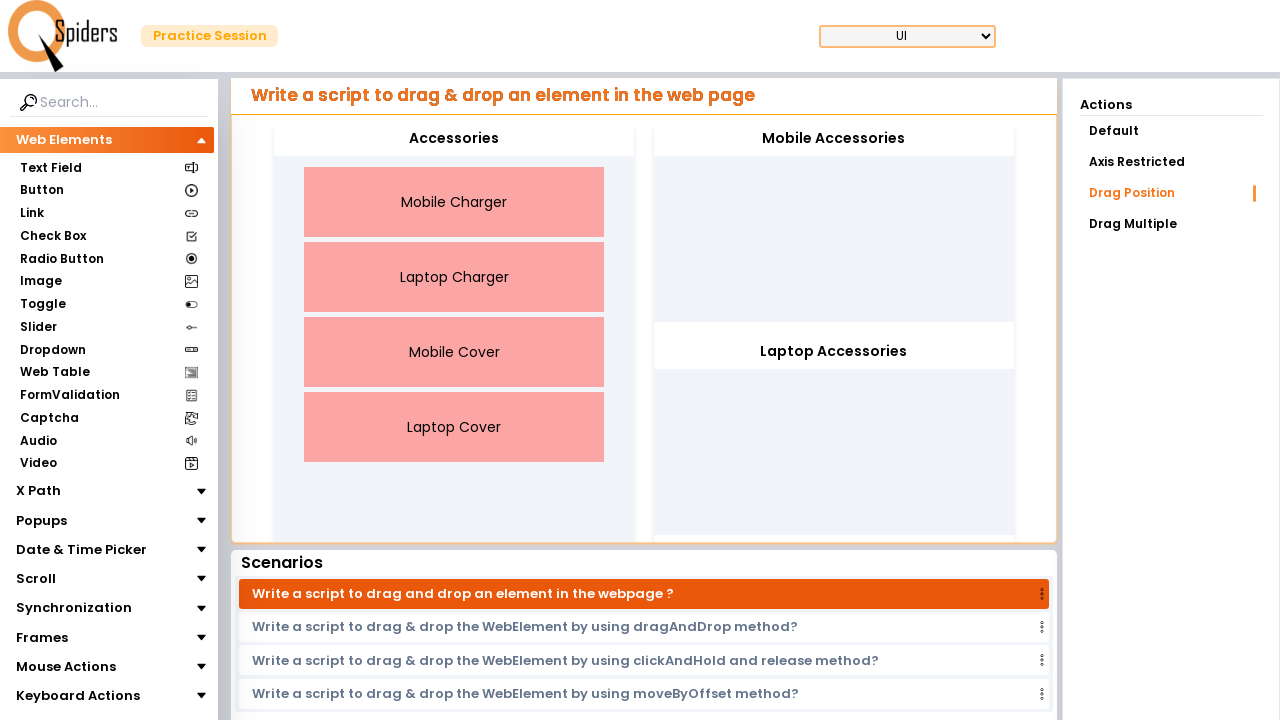

Dragged Mobile Charger element and dropped it onto Mobile Accessories category at (834, 139)
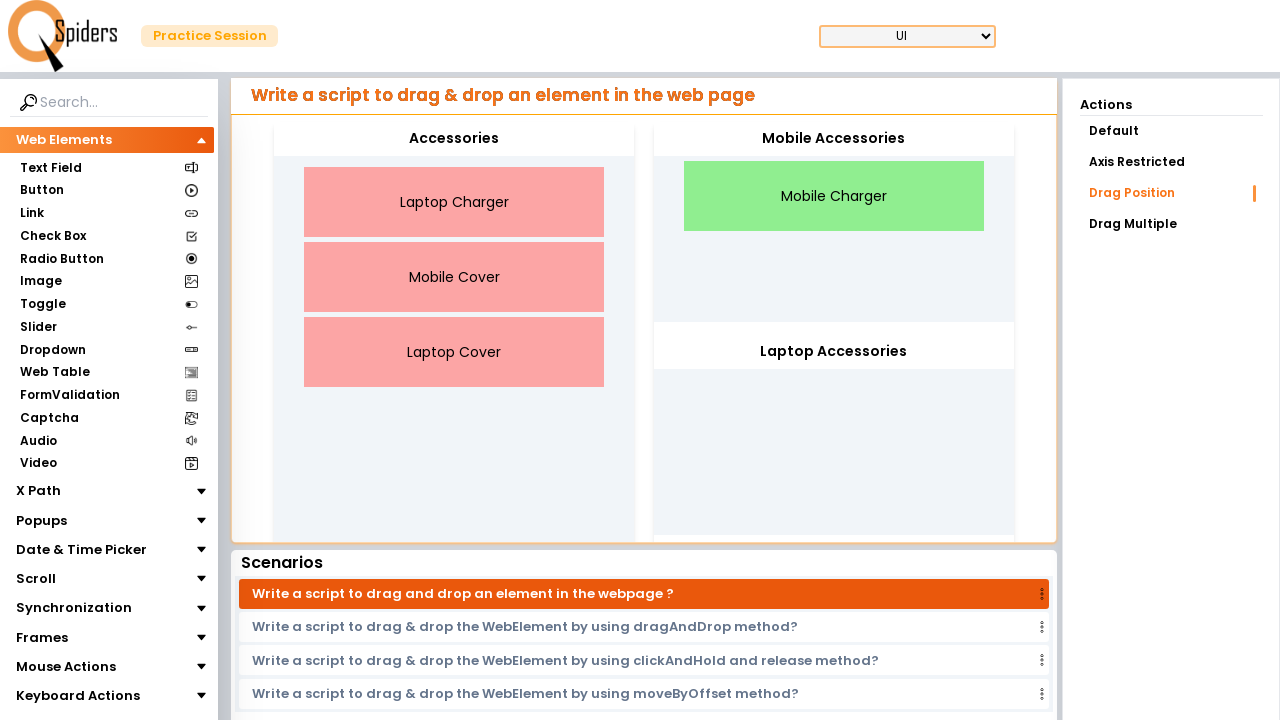

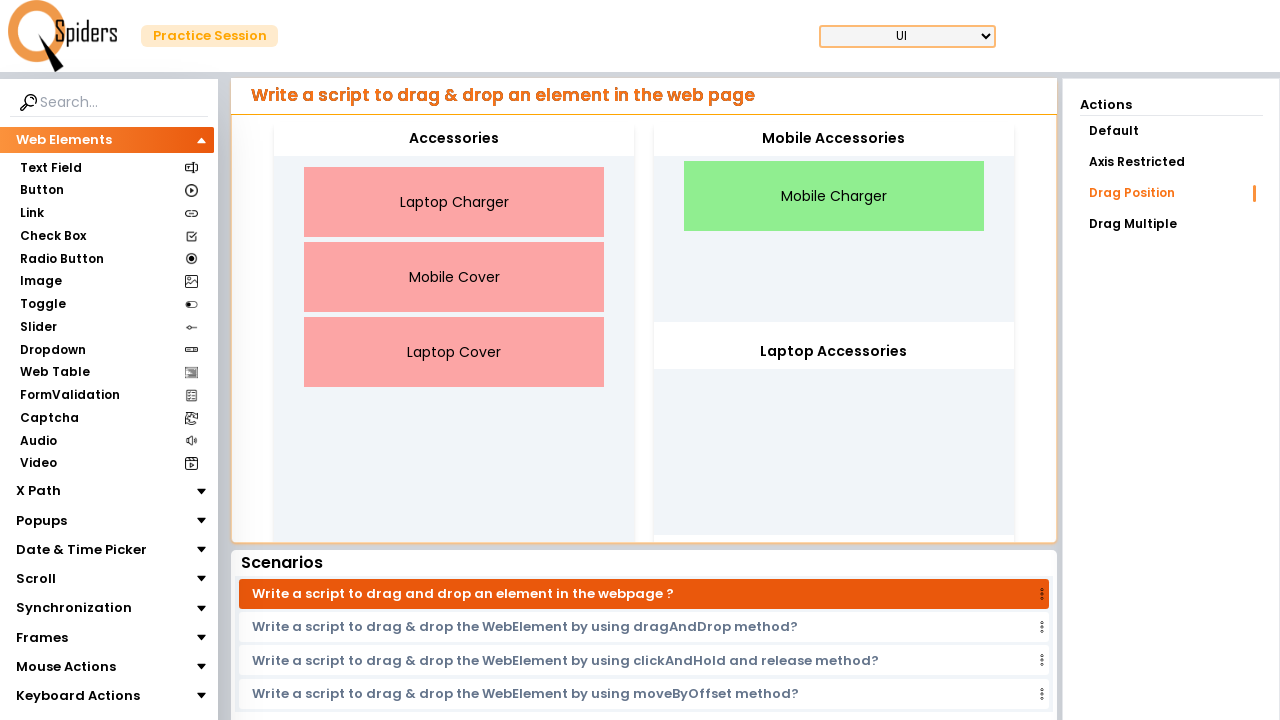